Tests the WonderProxy homepage by clicking the "Explore Plans" link and verifying the resulting page contains expected signup text

Starting URL: https://wonderproxy.com

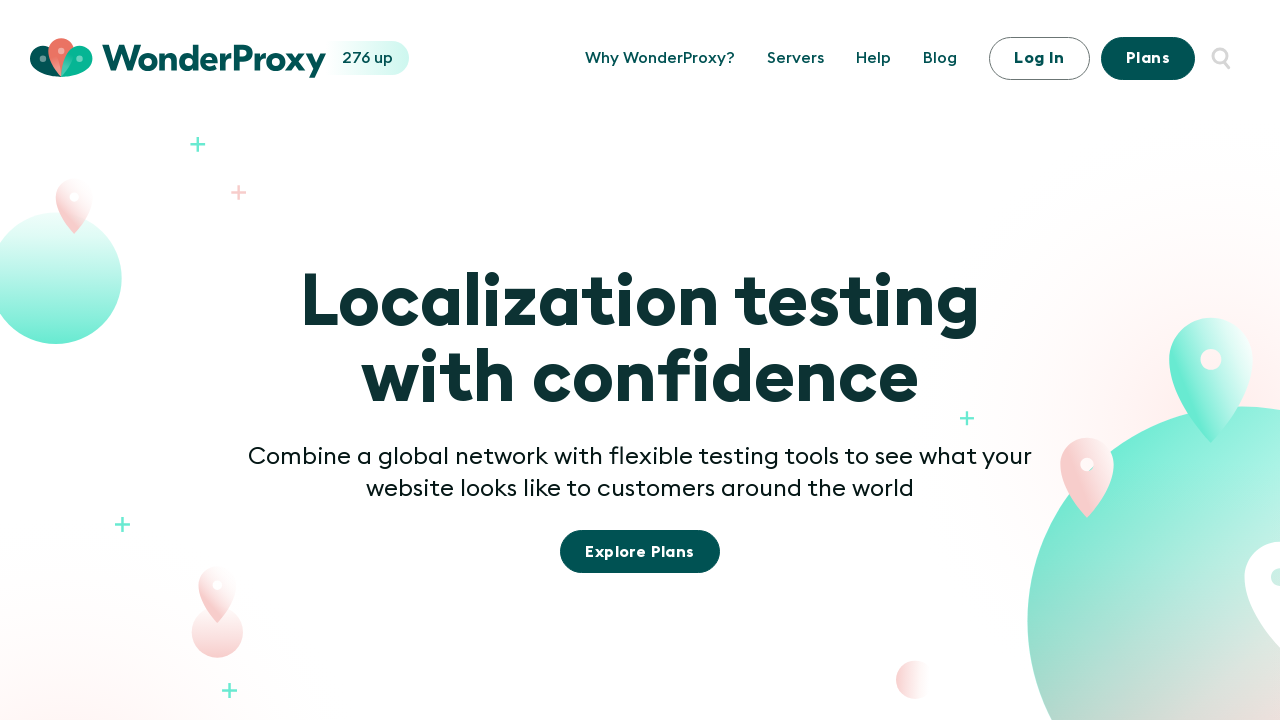

Waited for 'Explore Plans' link to become visible
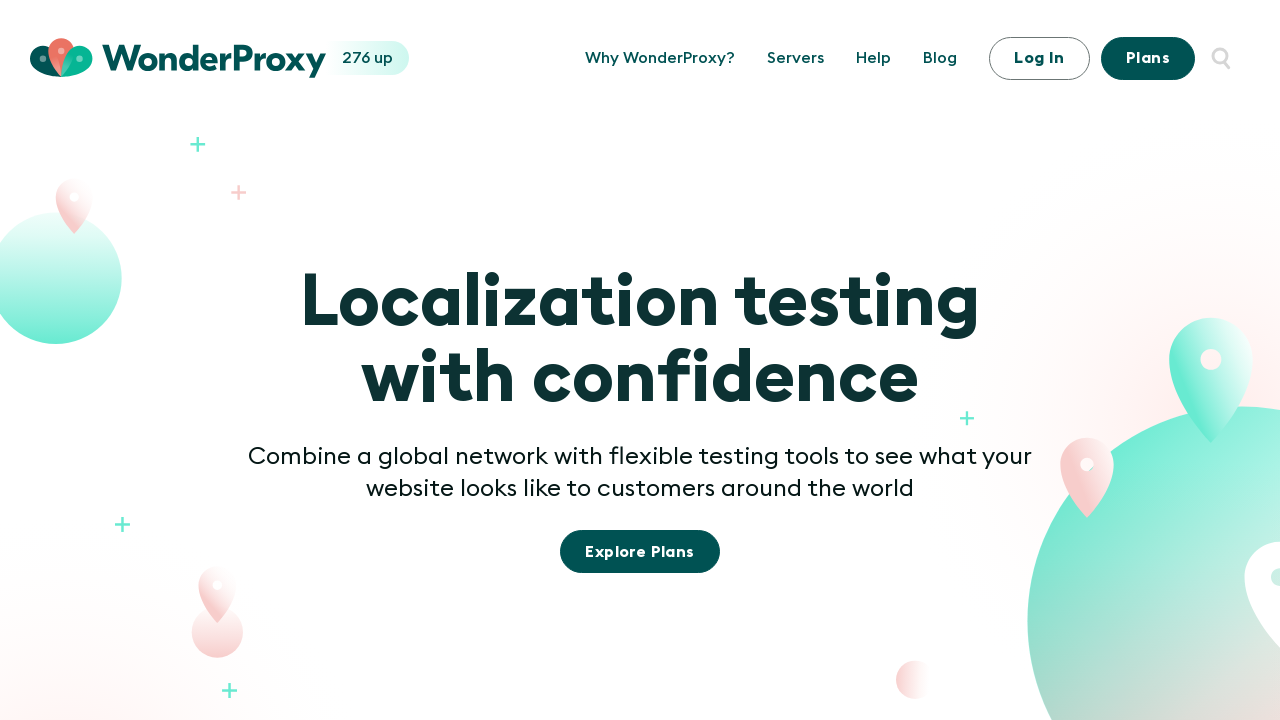

Clicked 'Explore Plans' link at (640, 361) on xpath=//a[text()='Explore Plans']
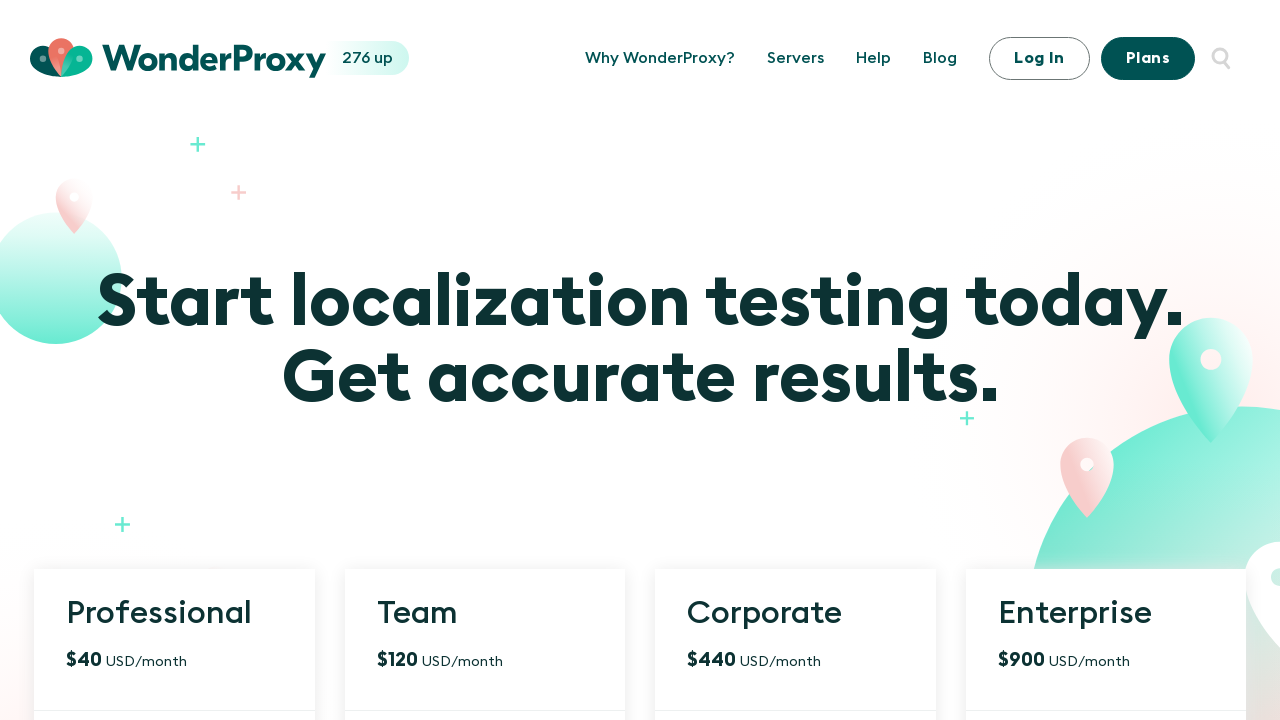

Waited for page to load (domcontentloaded)
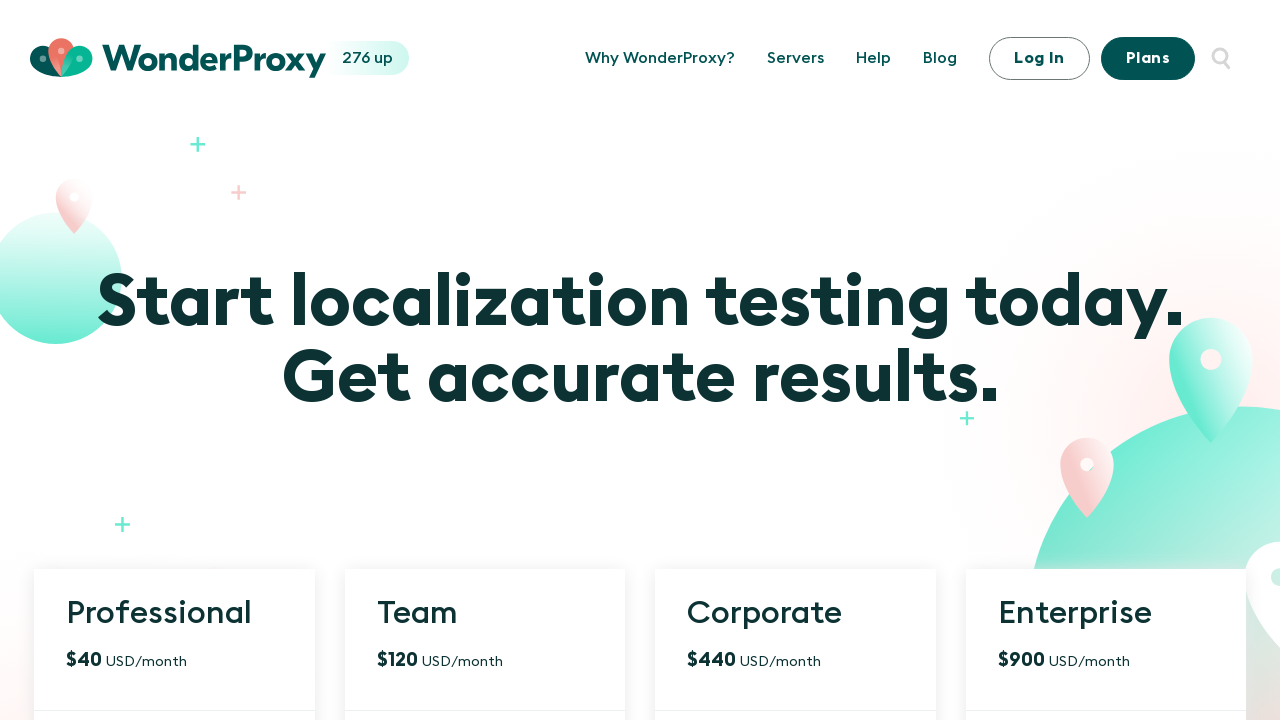

Verified signup page text 'Start localization testing today.' is present
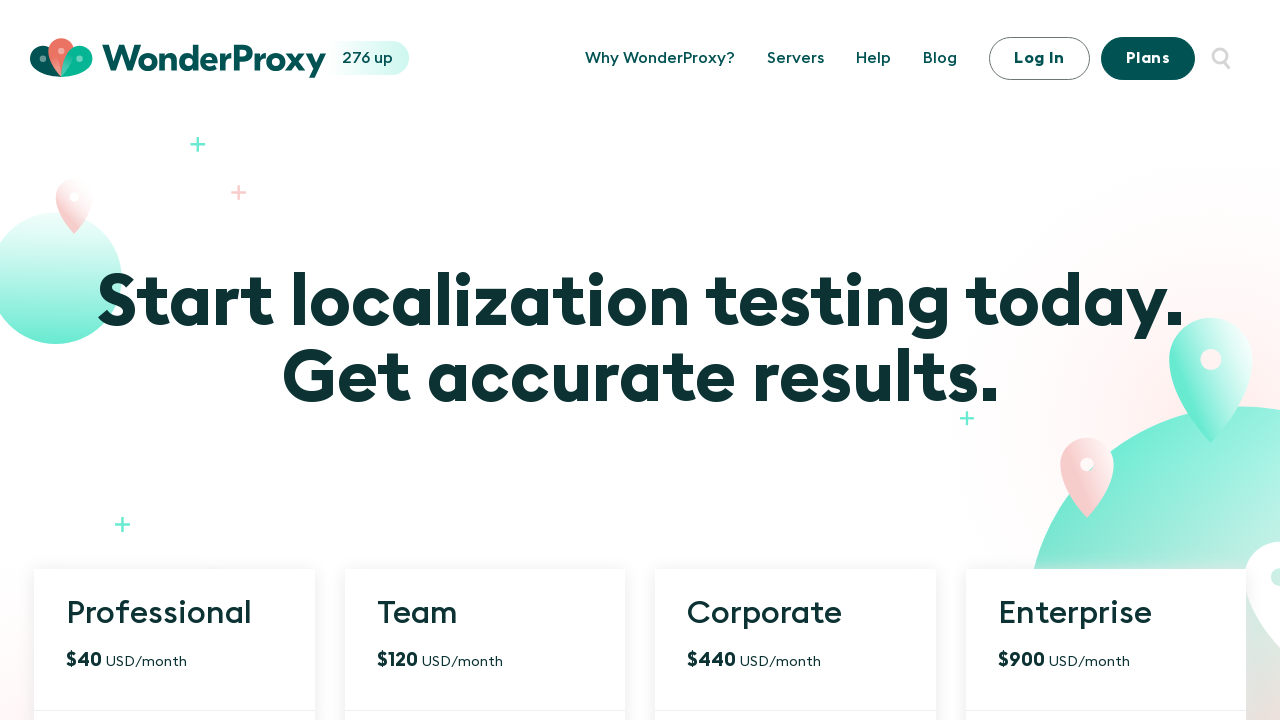

Verified additional signup text 'Get accurate results.' is present
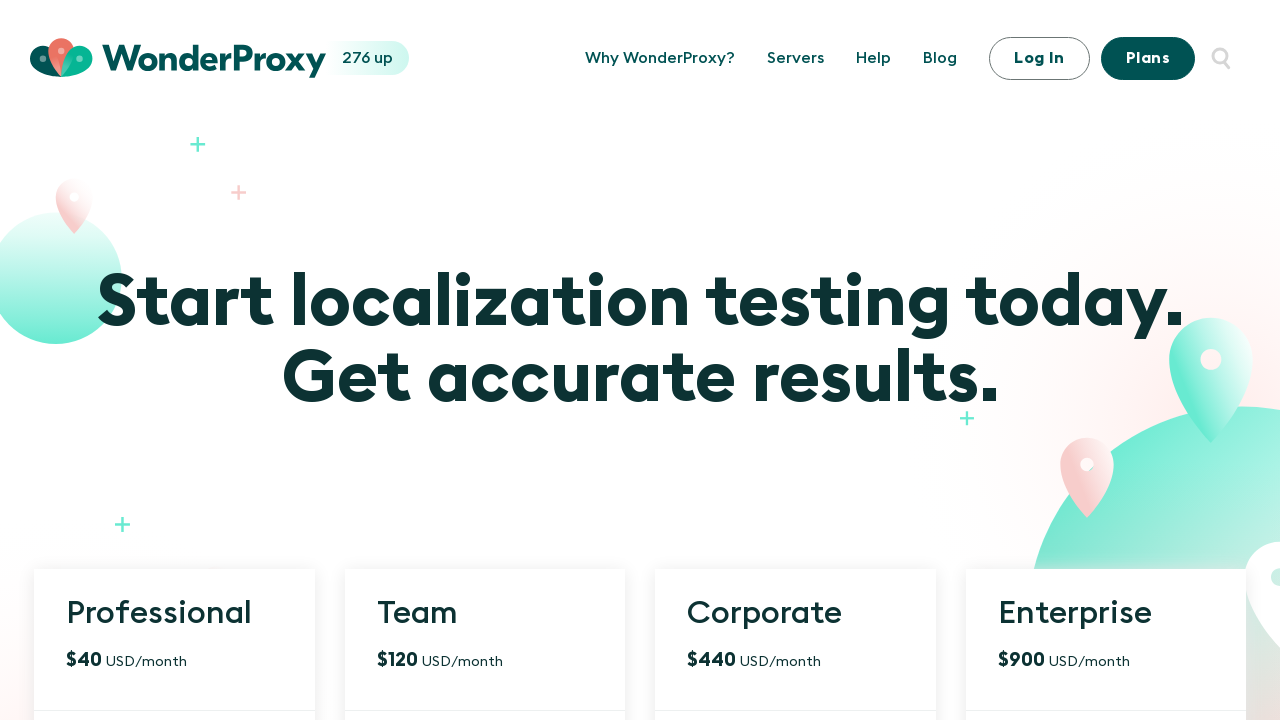

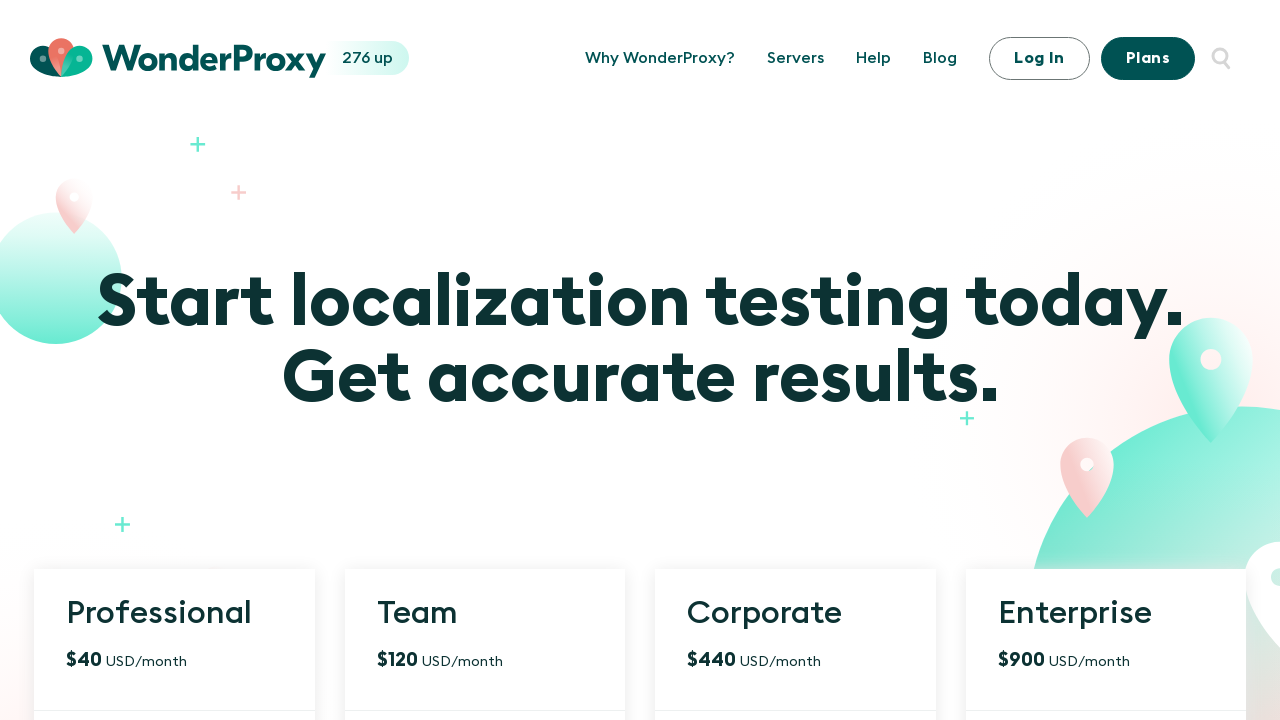